Navigates to DemoQA website, clicks on Elements section, opens Text Box form, and fills out all fields including name, email, current address, and permanent address before submitting

Starting URL: https://demoqa.com/

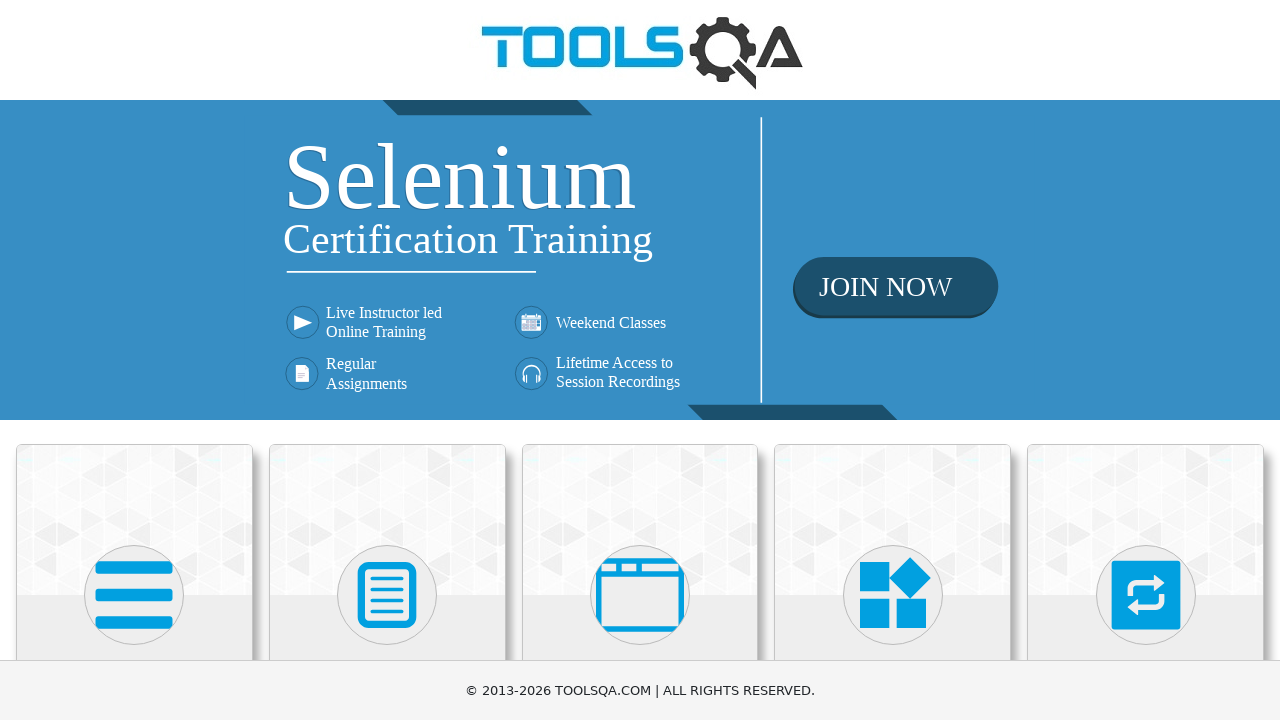

Clicked on Elements section card at (134, 520) on (//div[@class='card-up'])[1]
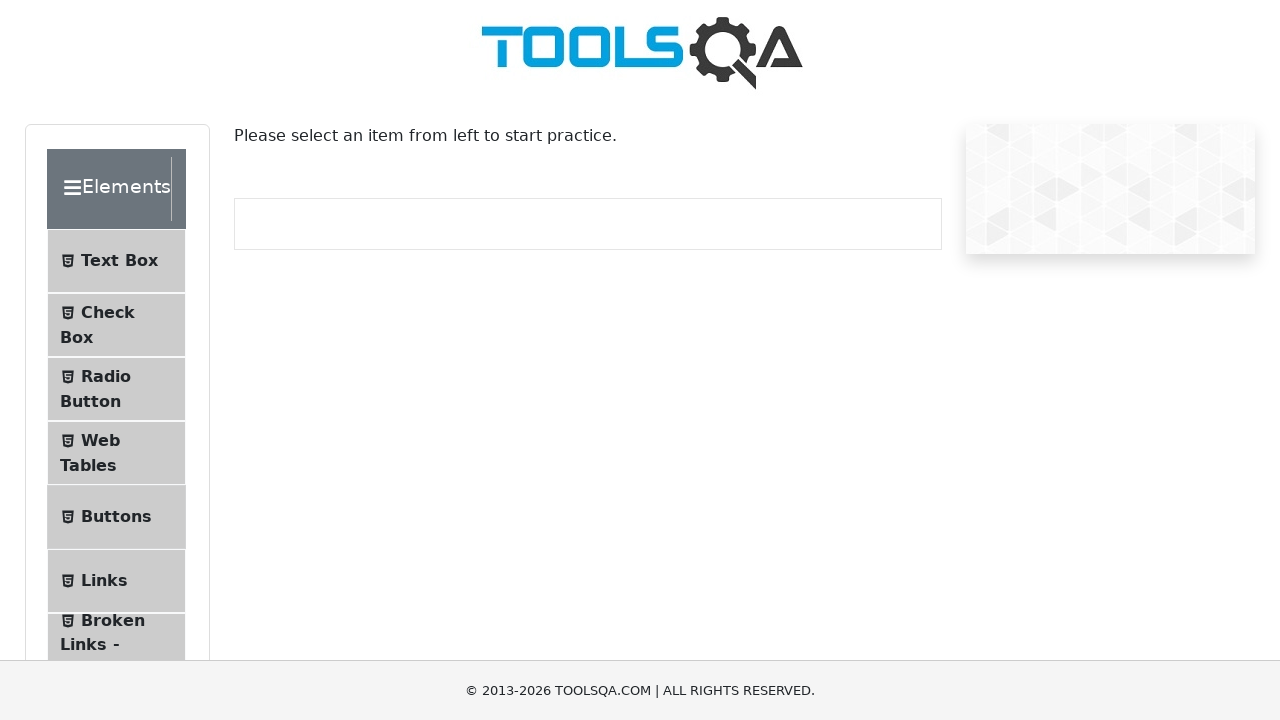

Clicked on Text Box menu item at (119, 261) on xpath=//span[text()='Text Box']
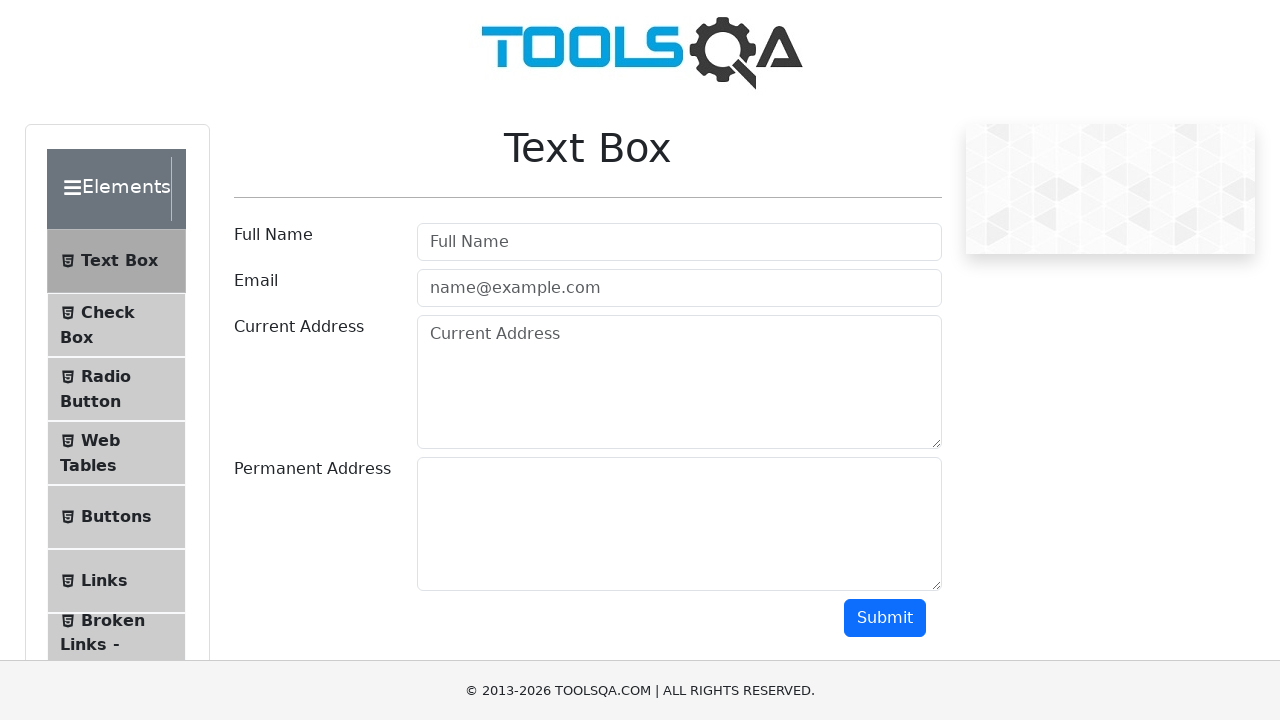

Filled userName field with 'ABC' on #userName
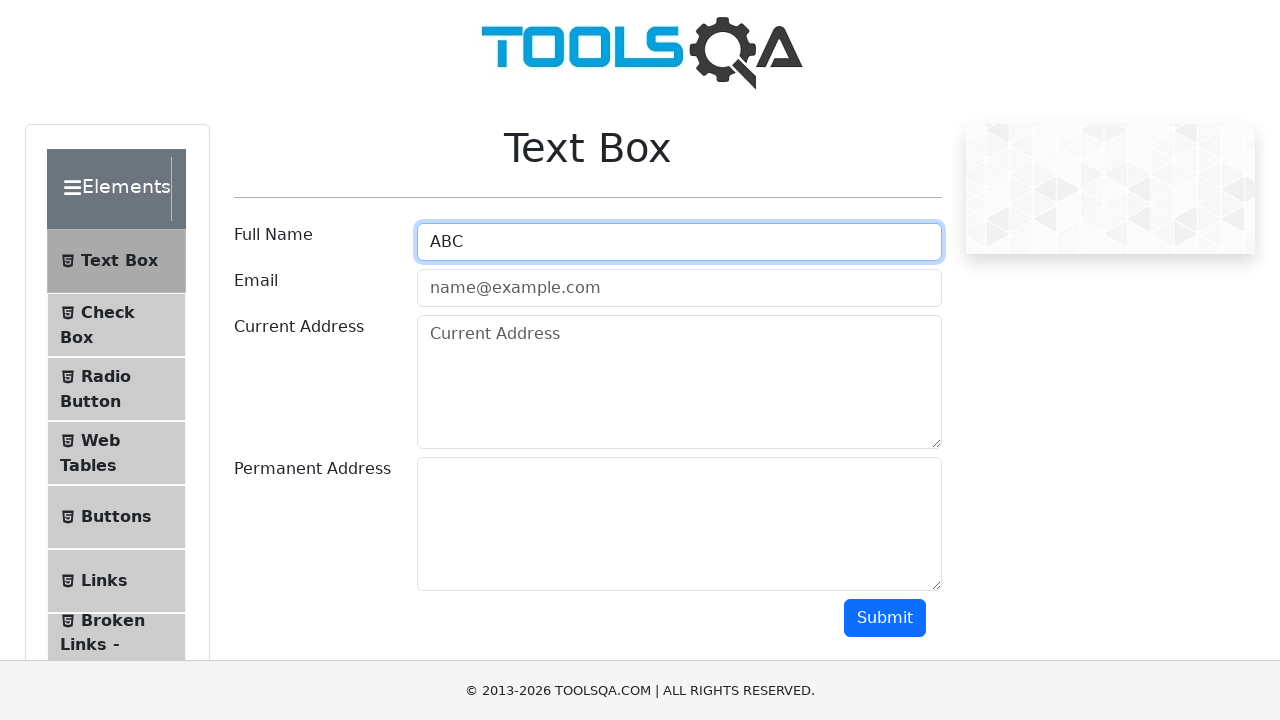

Filled userEmail field with 'ABC@gmail.com' on #userEmail
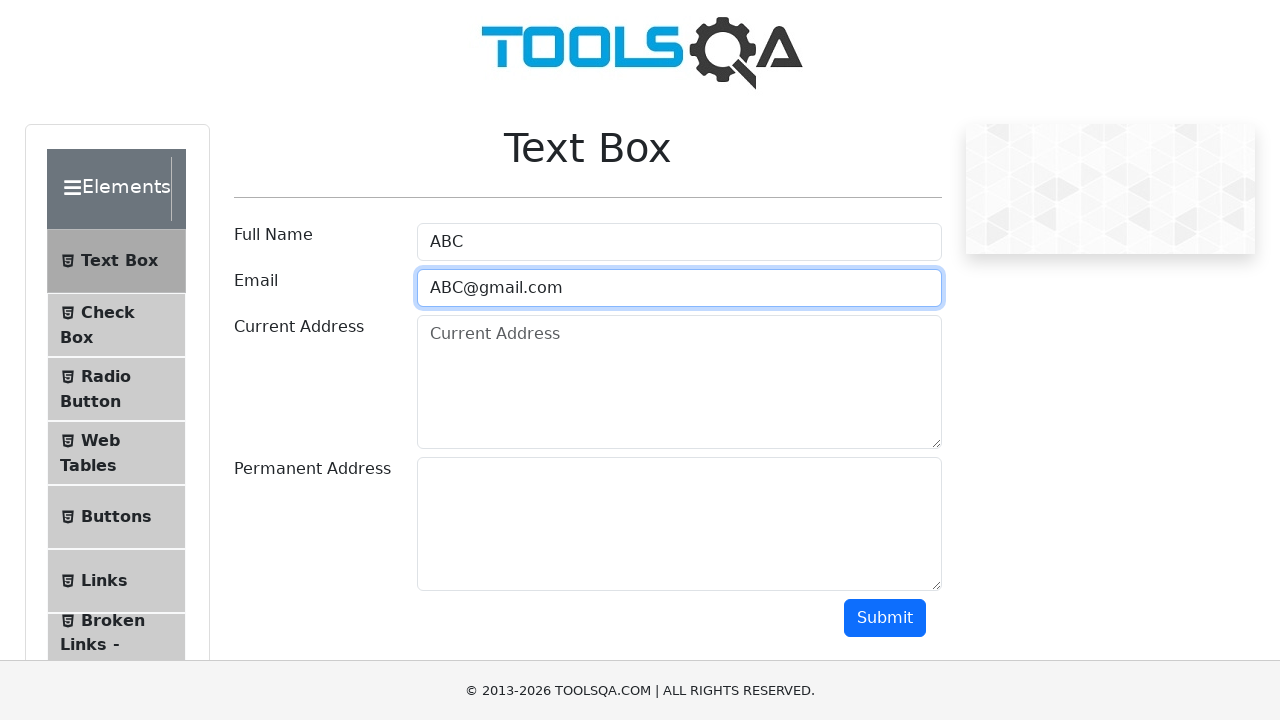

Filled currentAddress field with 'New York' on #currentAddress
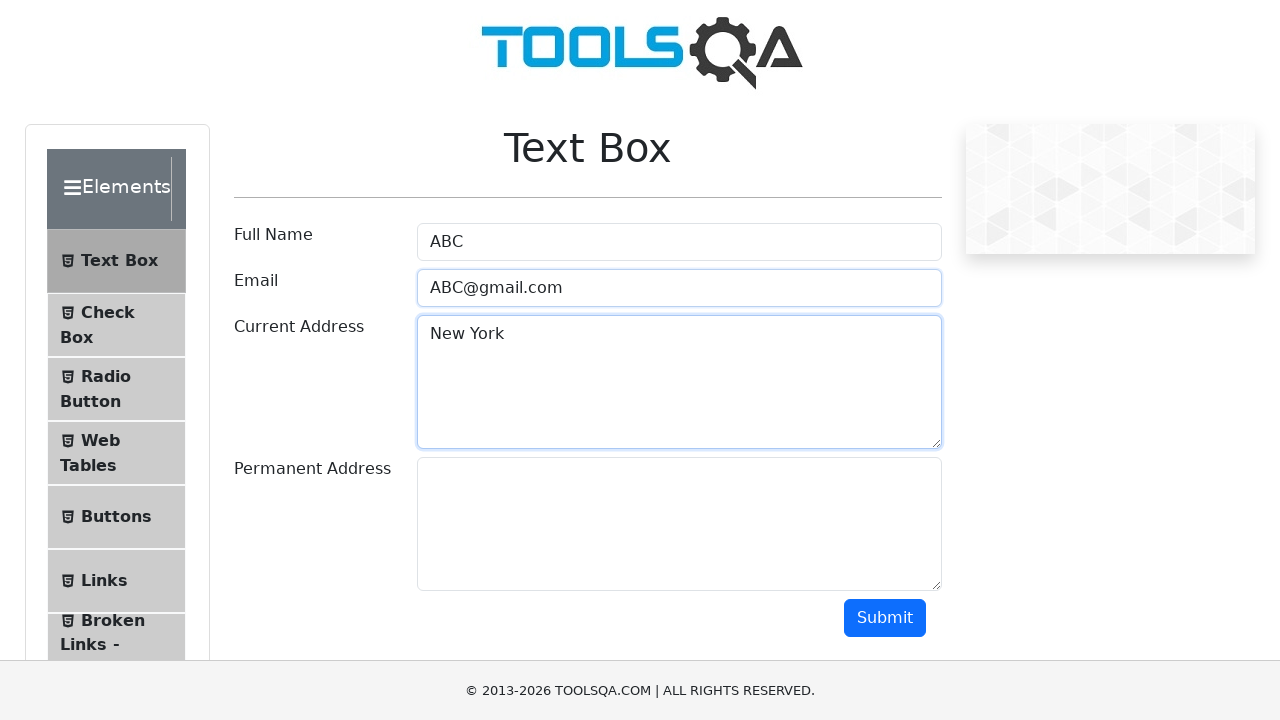

Filled permanentAddress field with 'New York' on #permanentAddress
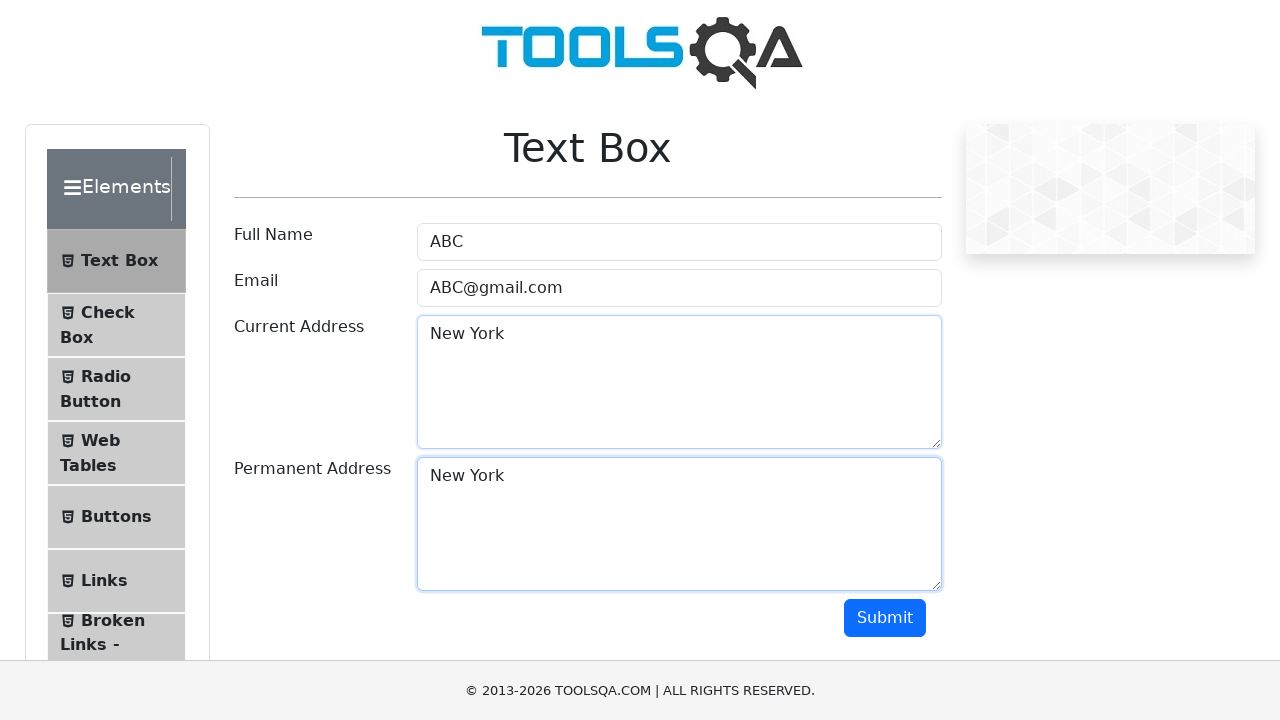

Clicked submit button to submit the form at (885, 618) on #submit
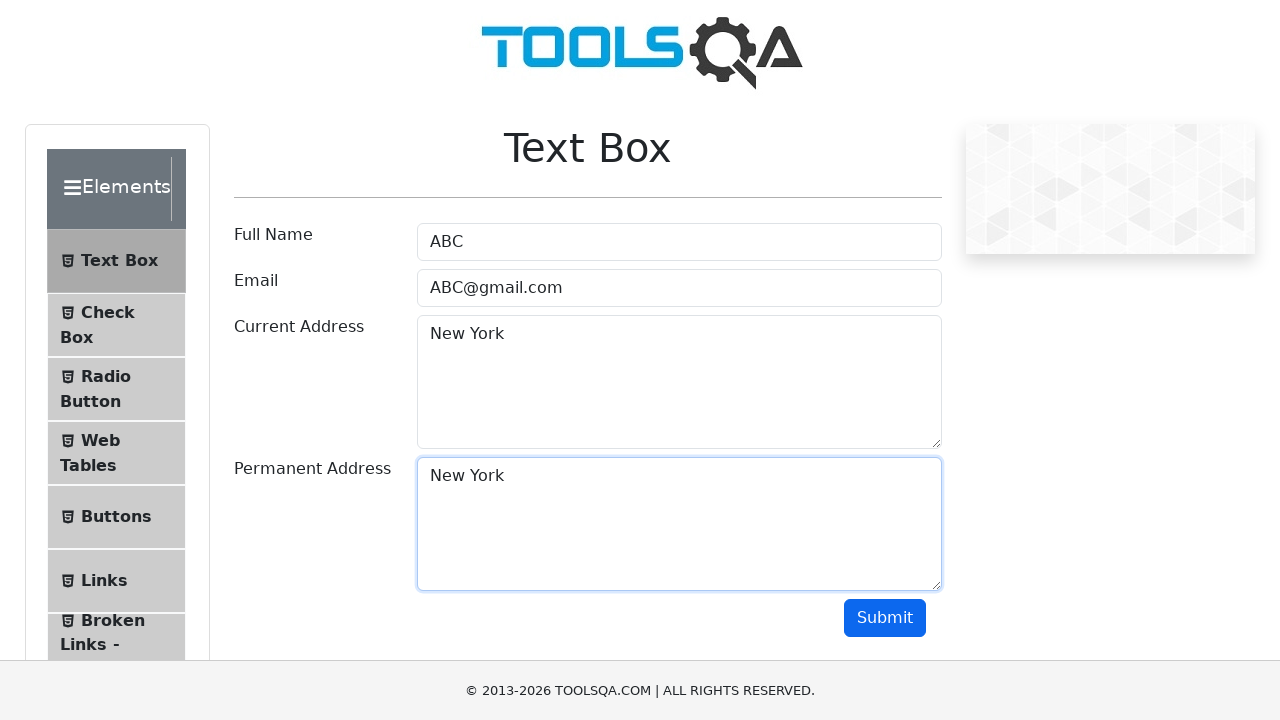

Output section loaded and is visible
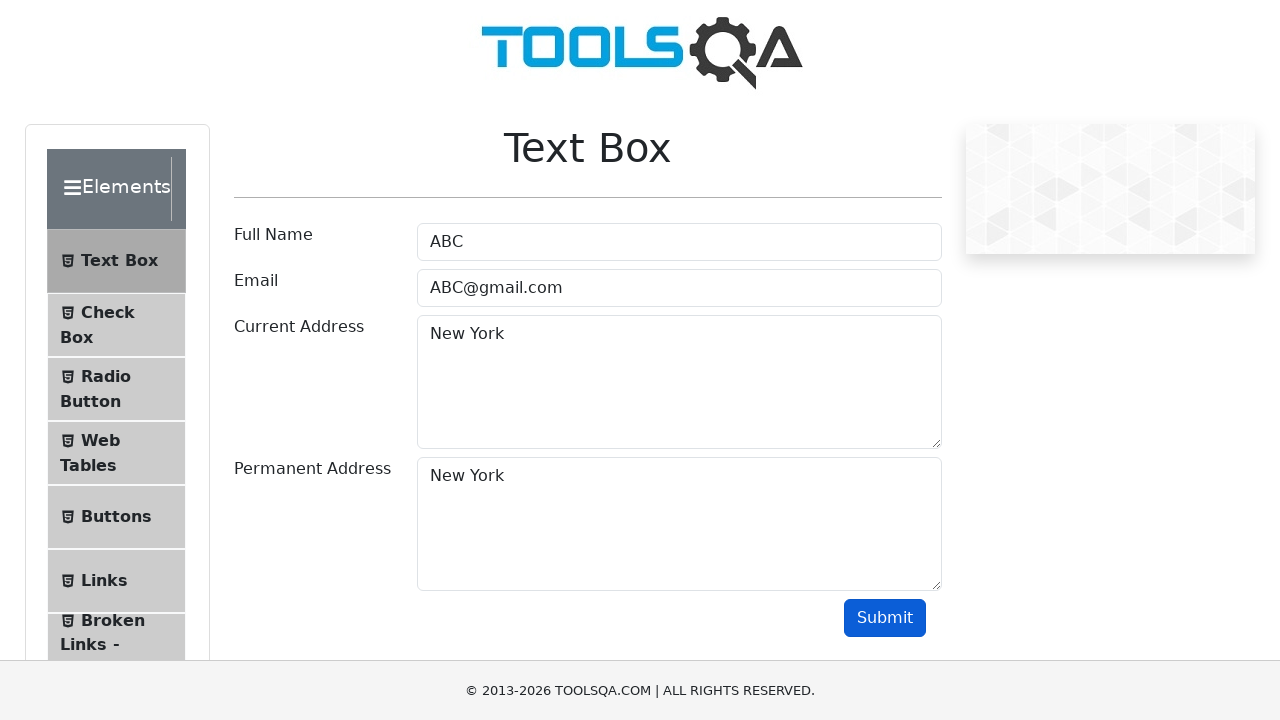

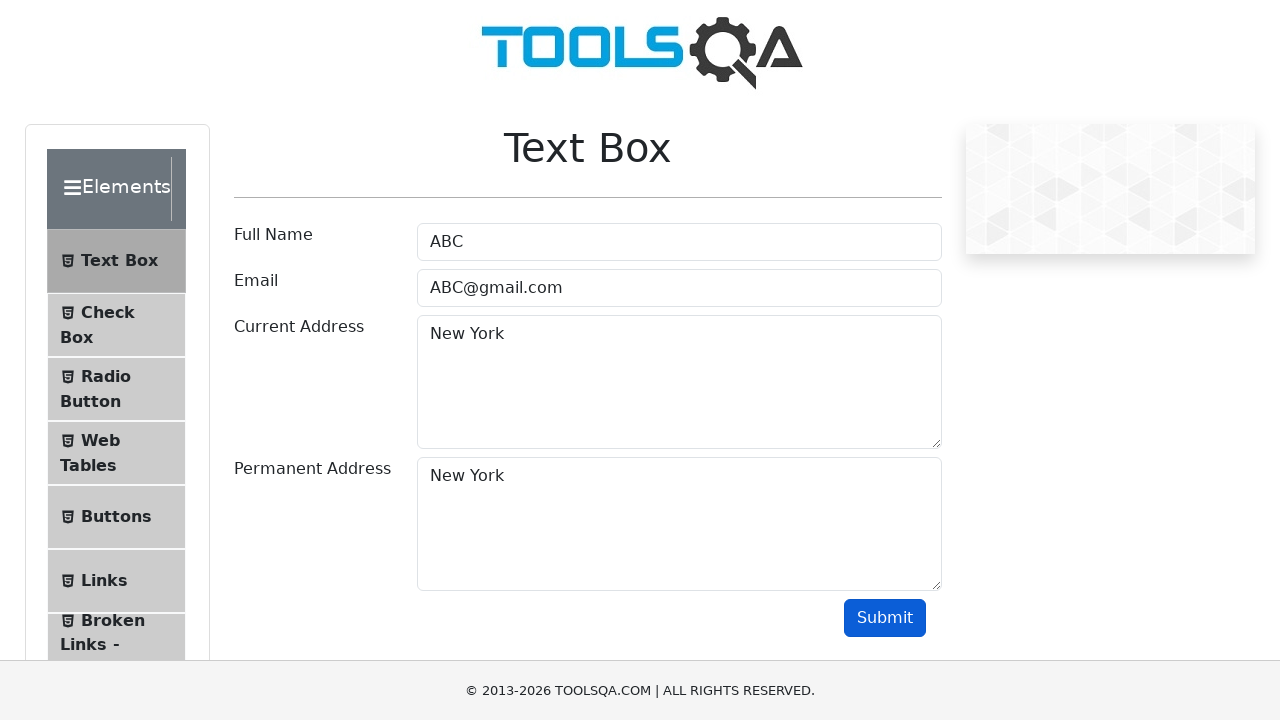